Tests the add-to-cart functionality on a demo e-commerce site by adding a product to the cart and verifying the cart opens with the correct product displayed.

Starting URL: https://bstackdemo.com

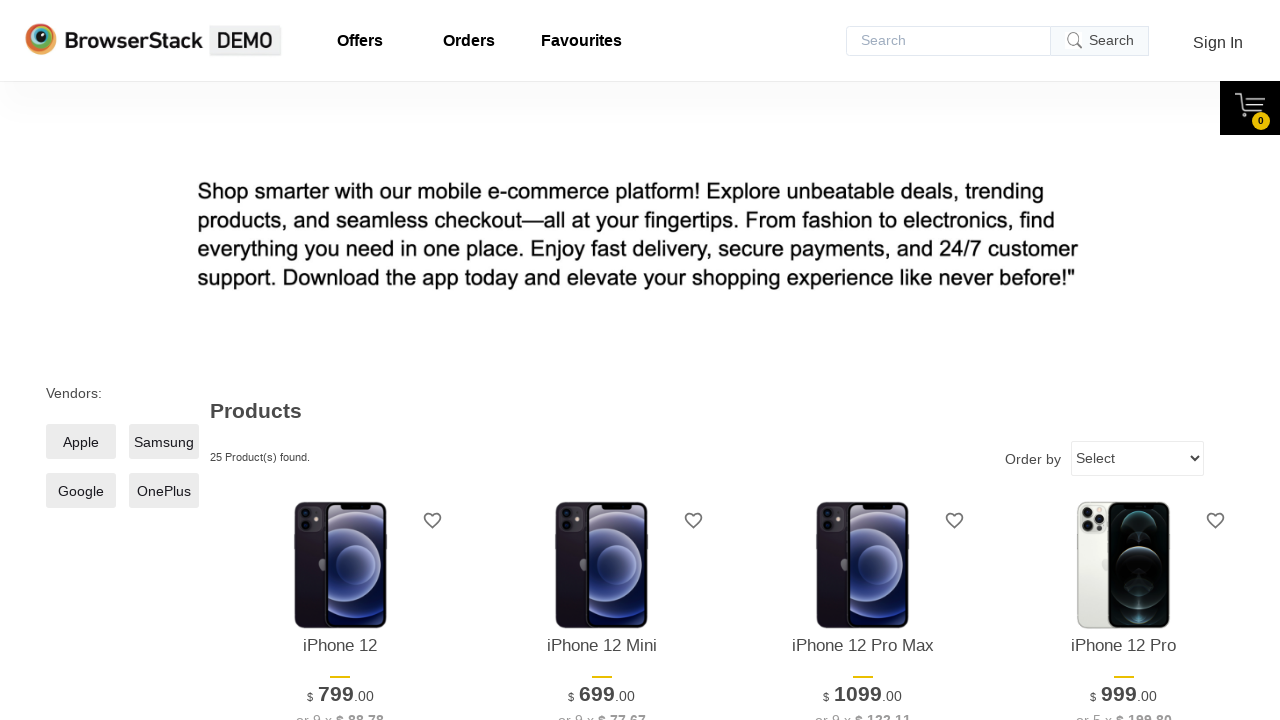

Page loaded with domcontentloaded state
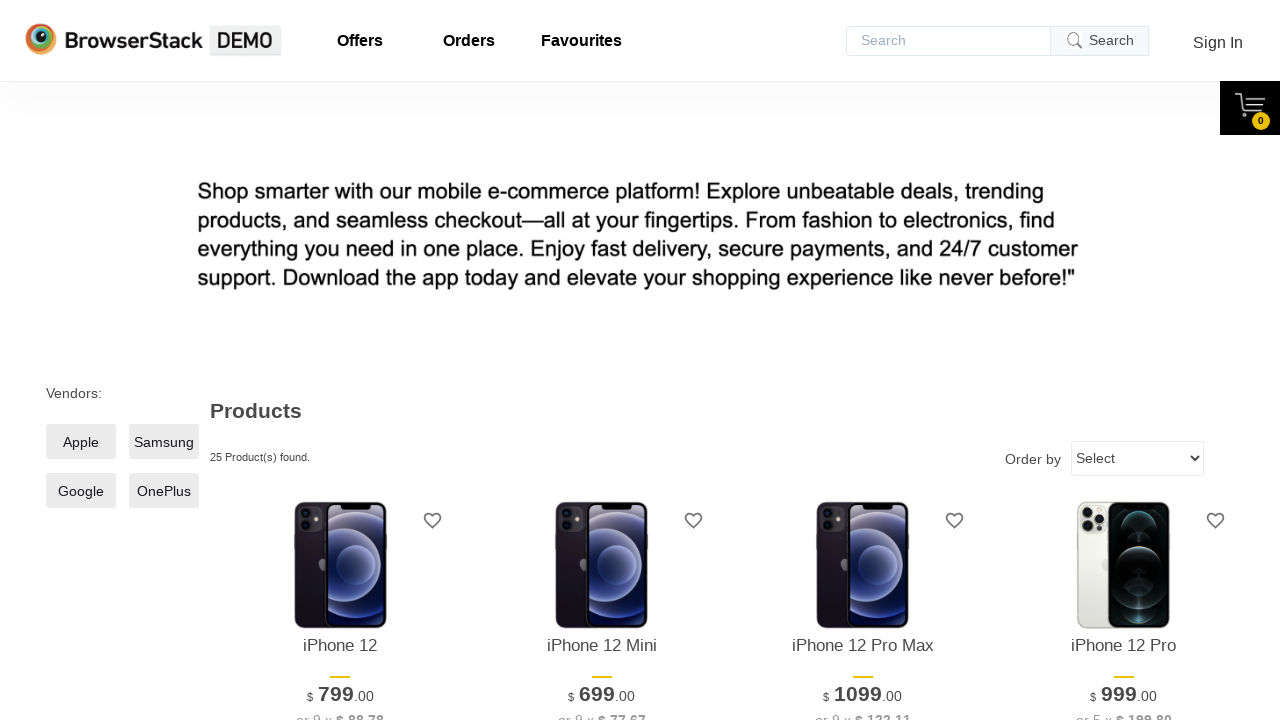

Verified page title is 'StackDemo'
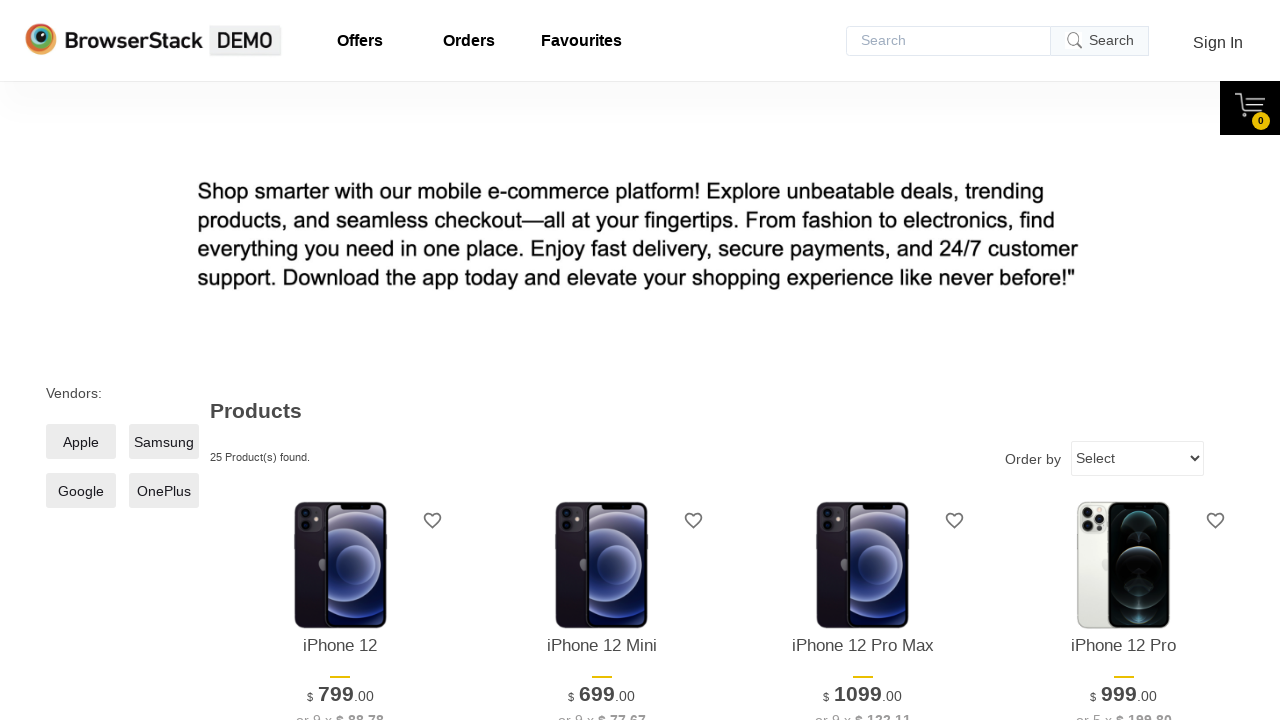

First product name selector became visible
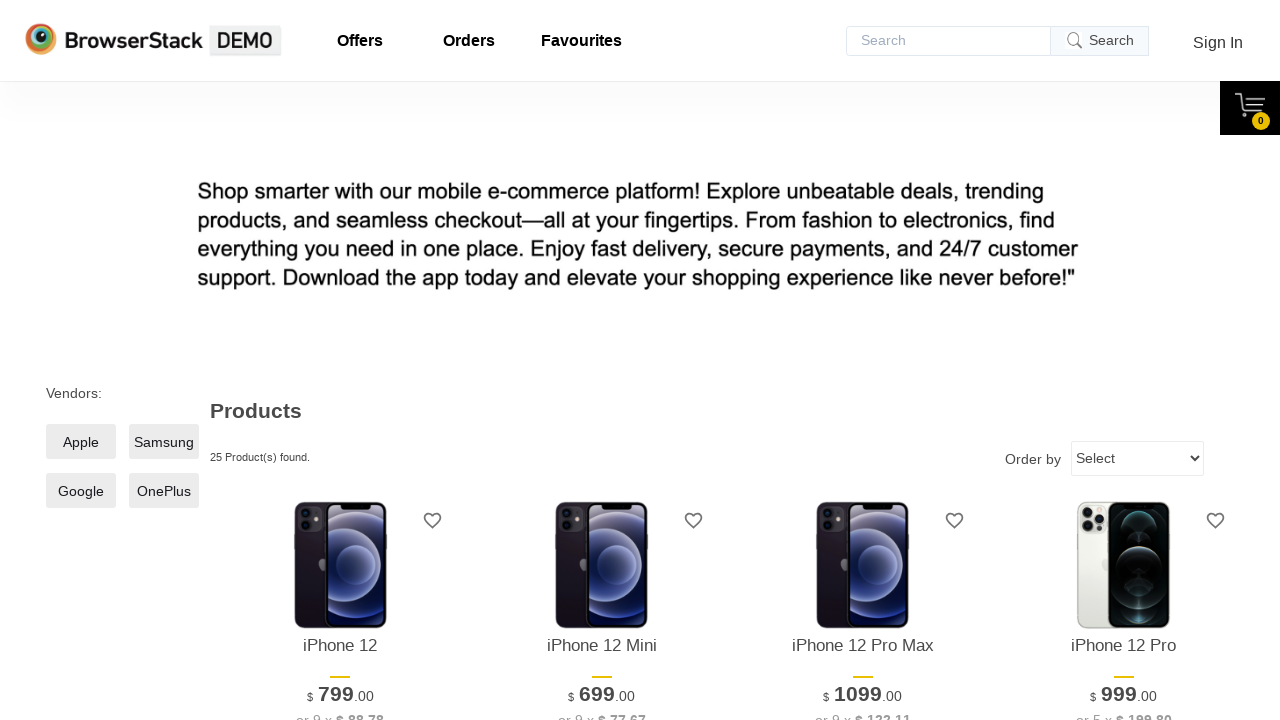

Captured first product name: 'iPhone 12'
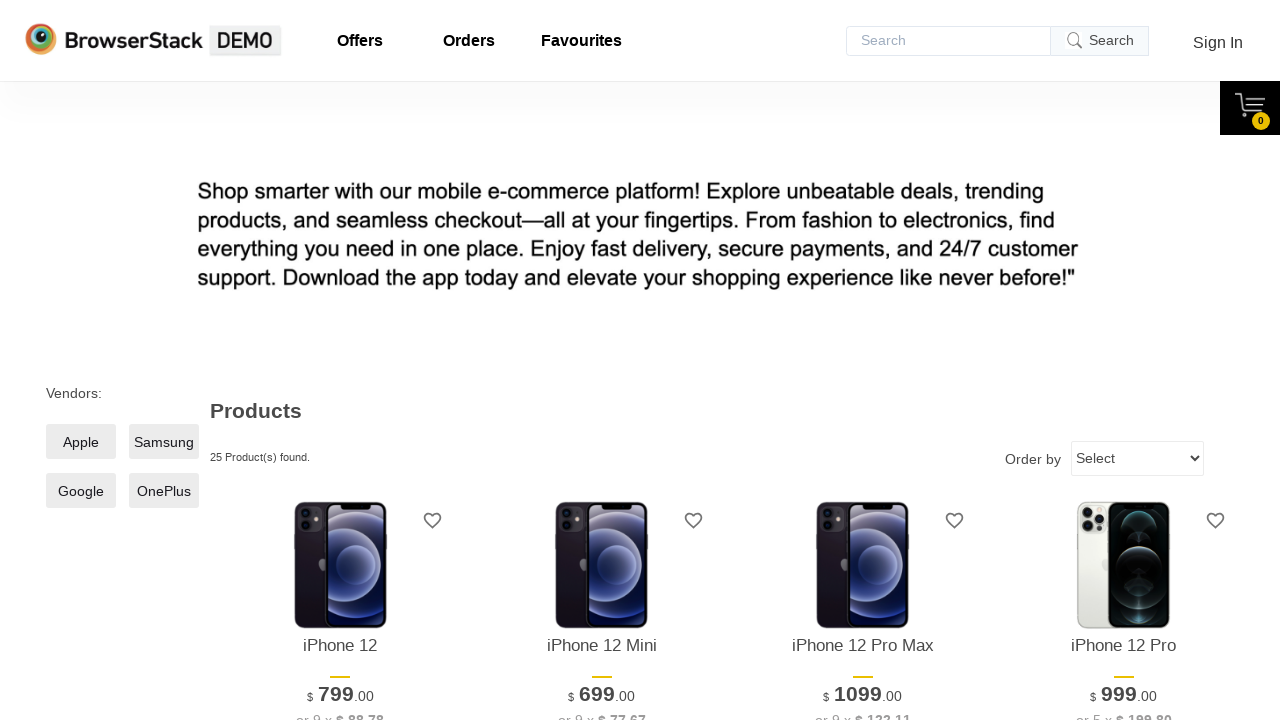

Add to cart button became visible
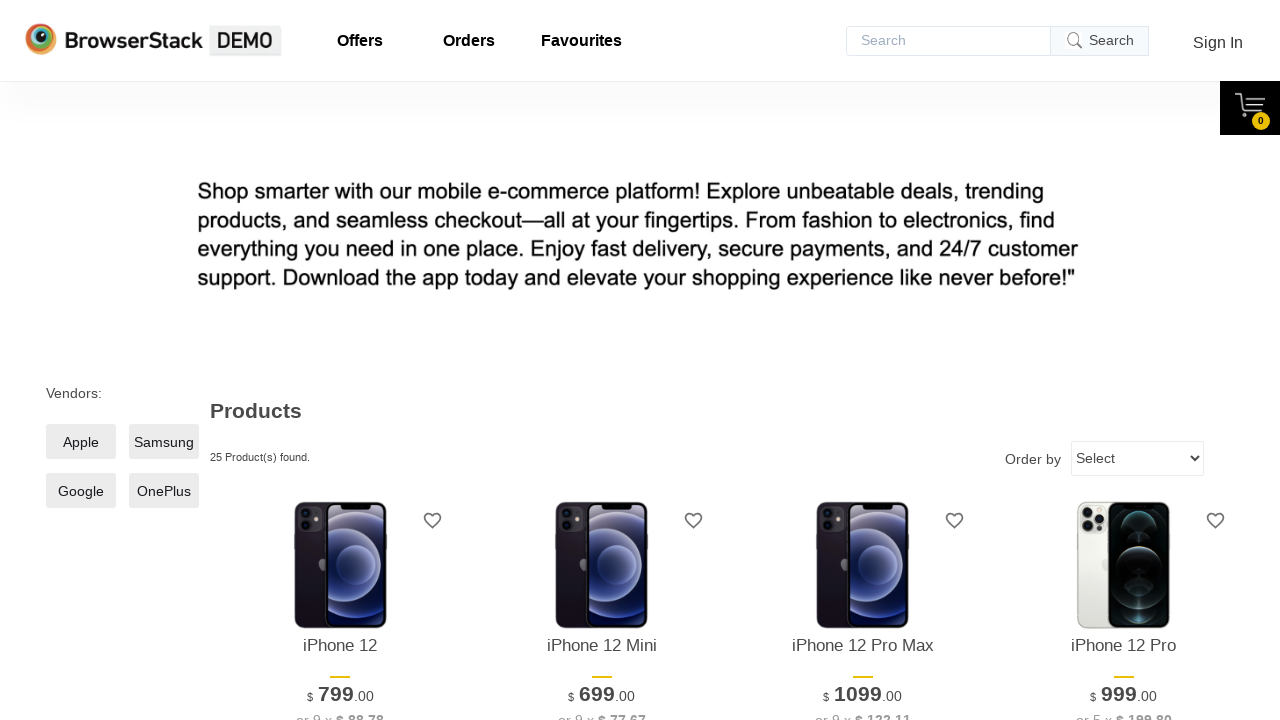

Clicked 'Add to cart' button for first product at (340, 361) on xpath=//*[@id='1']/div[4]
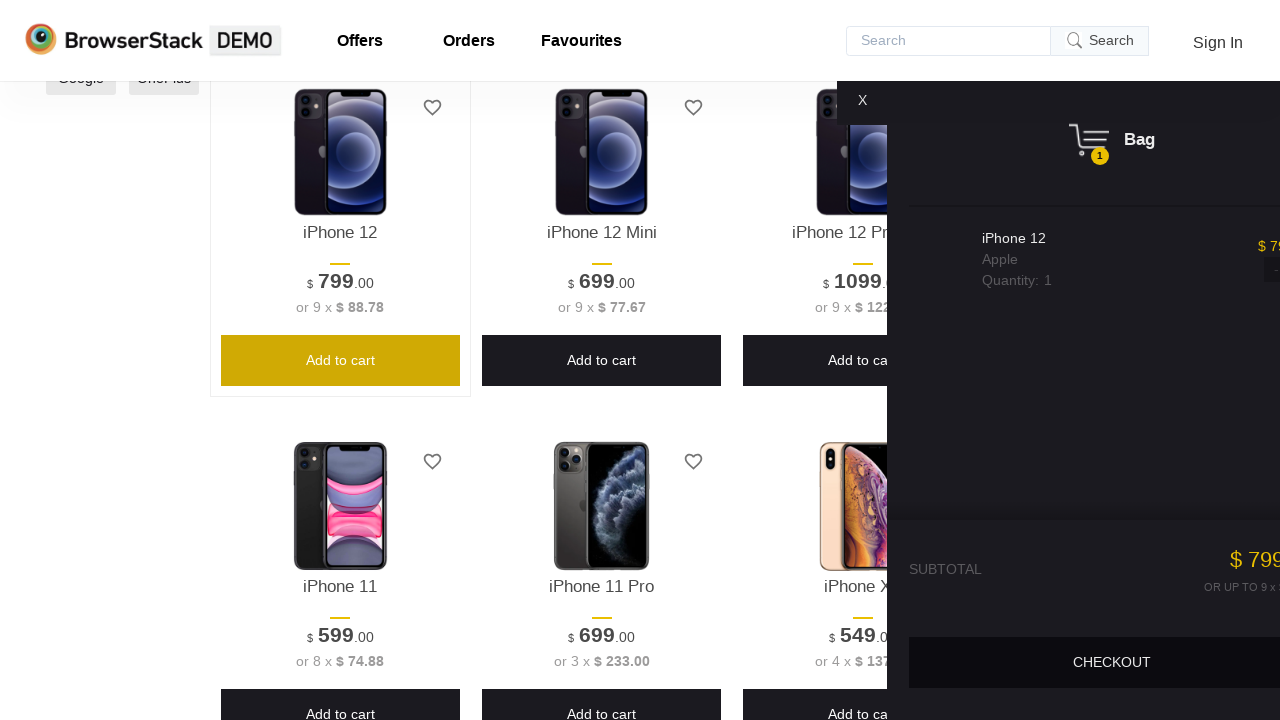

Verified cart is opened and visible
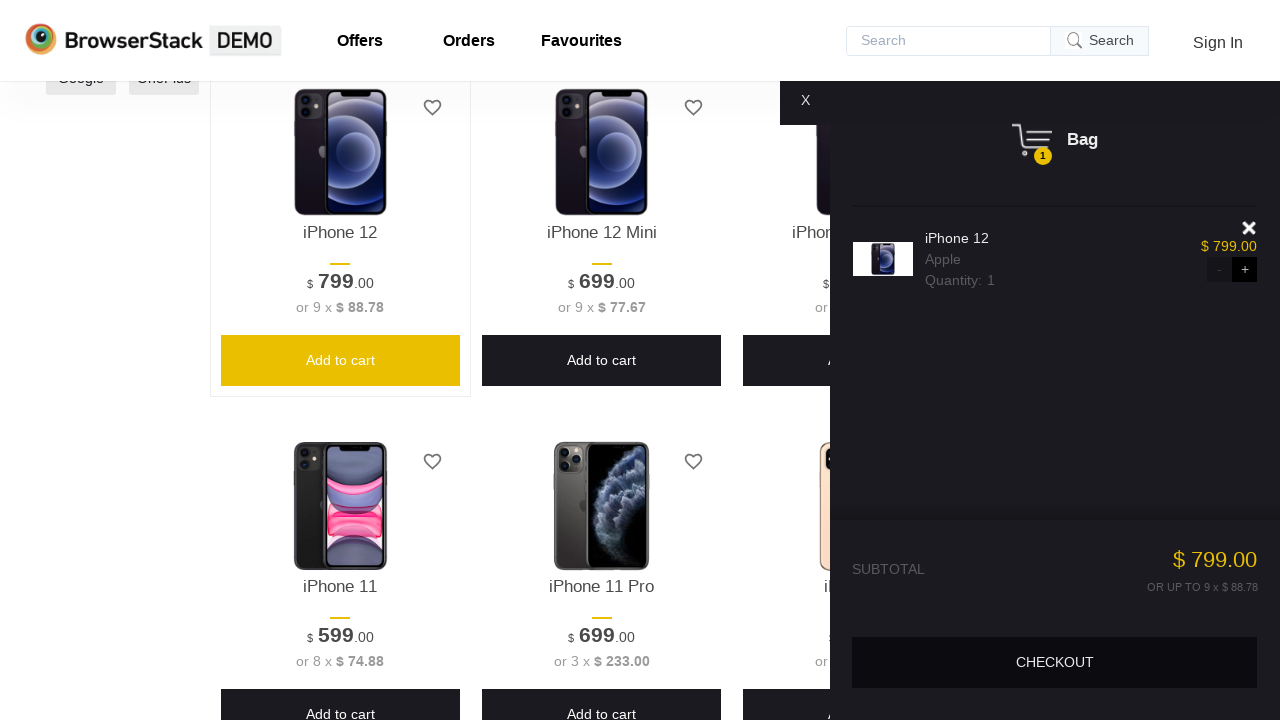

Captured product in cart: 'iPhone 12'
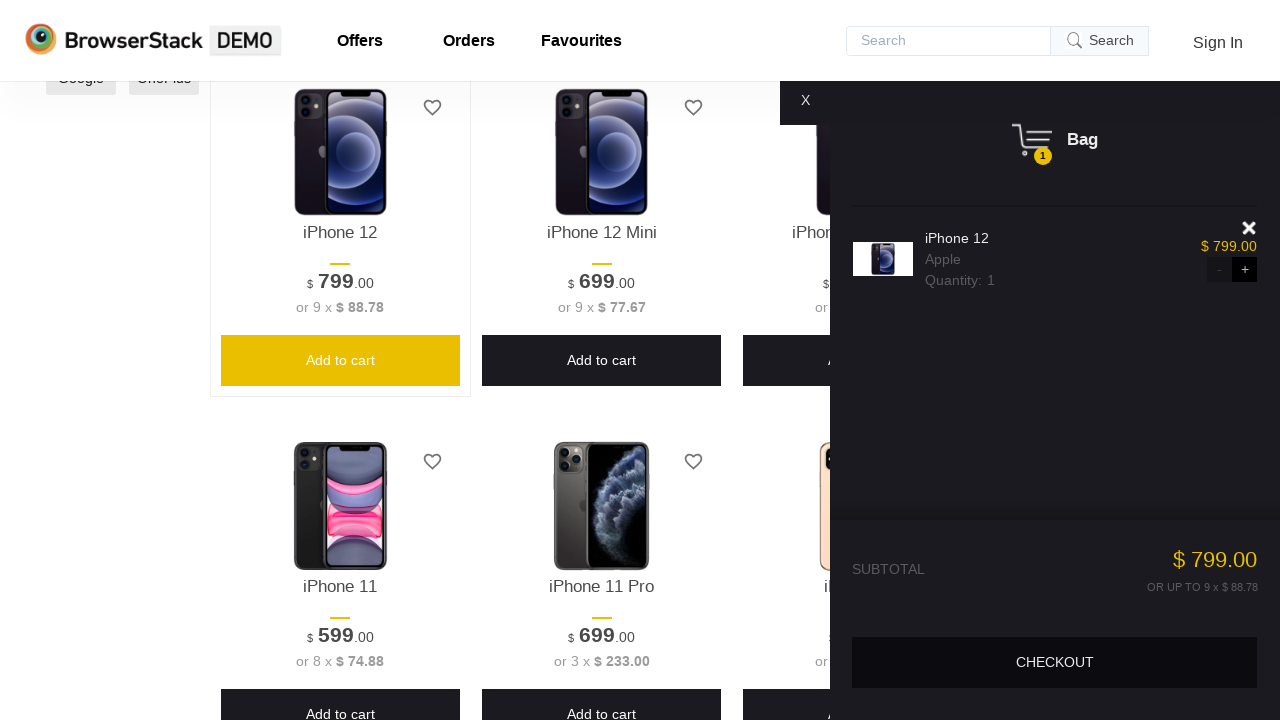

Verified product in cart matches product on page
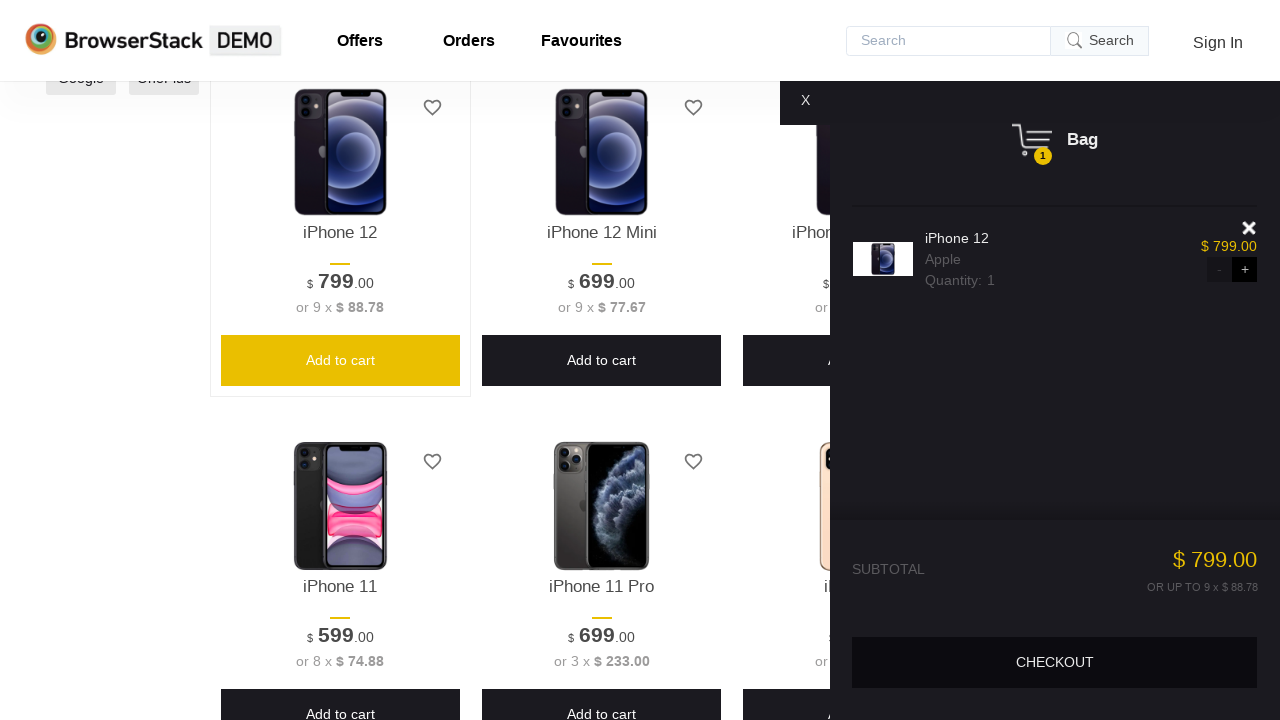

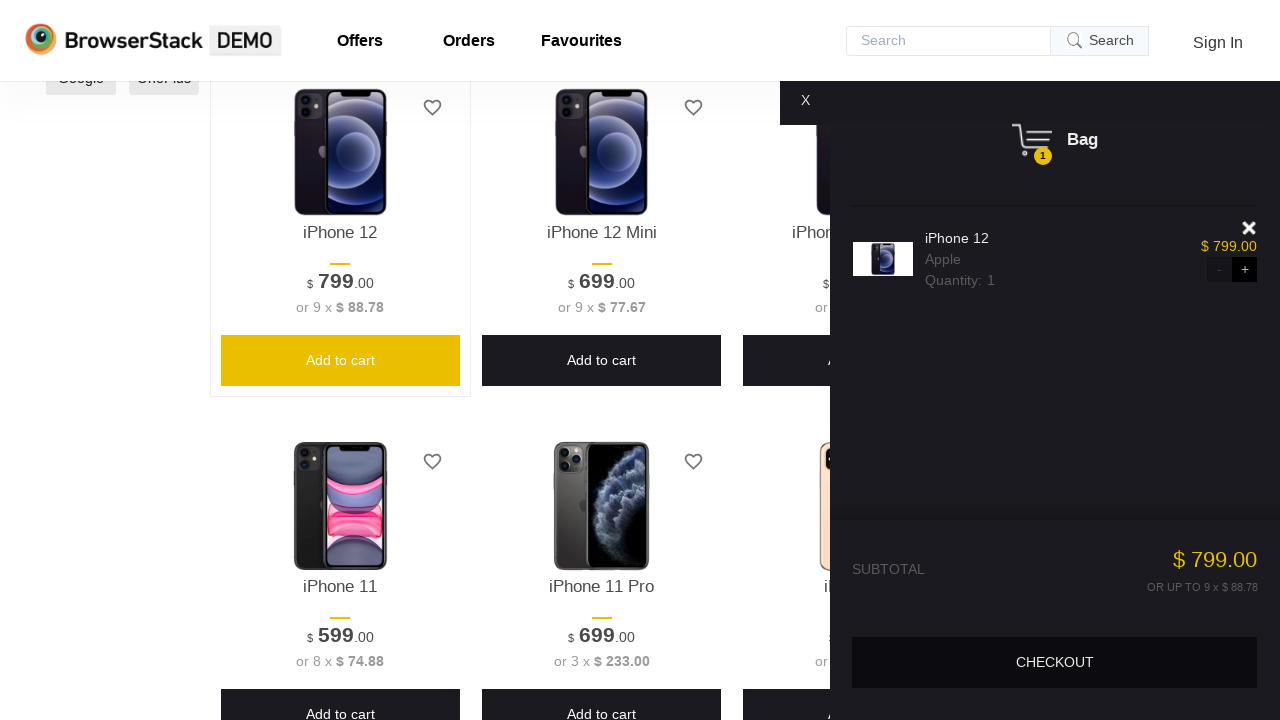